Tests checkbox functionality by clicking a checked checkbox and verifying it becomes unchecked

Starting URL: https://saucelabs.com/test/guinea-pig

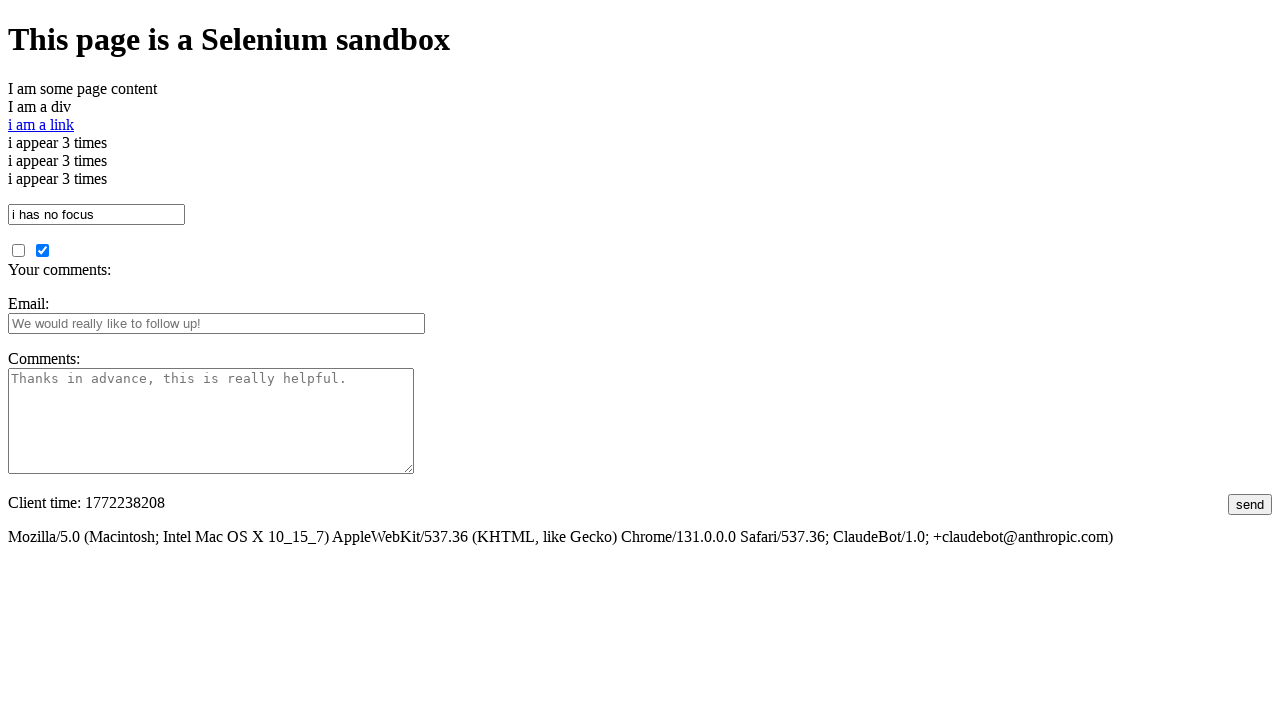

Waited for checkbox element to load
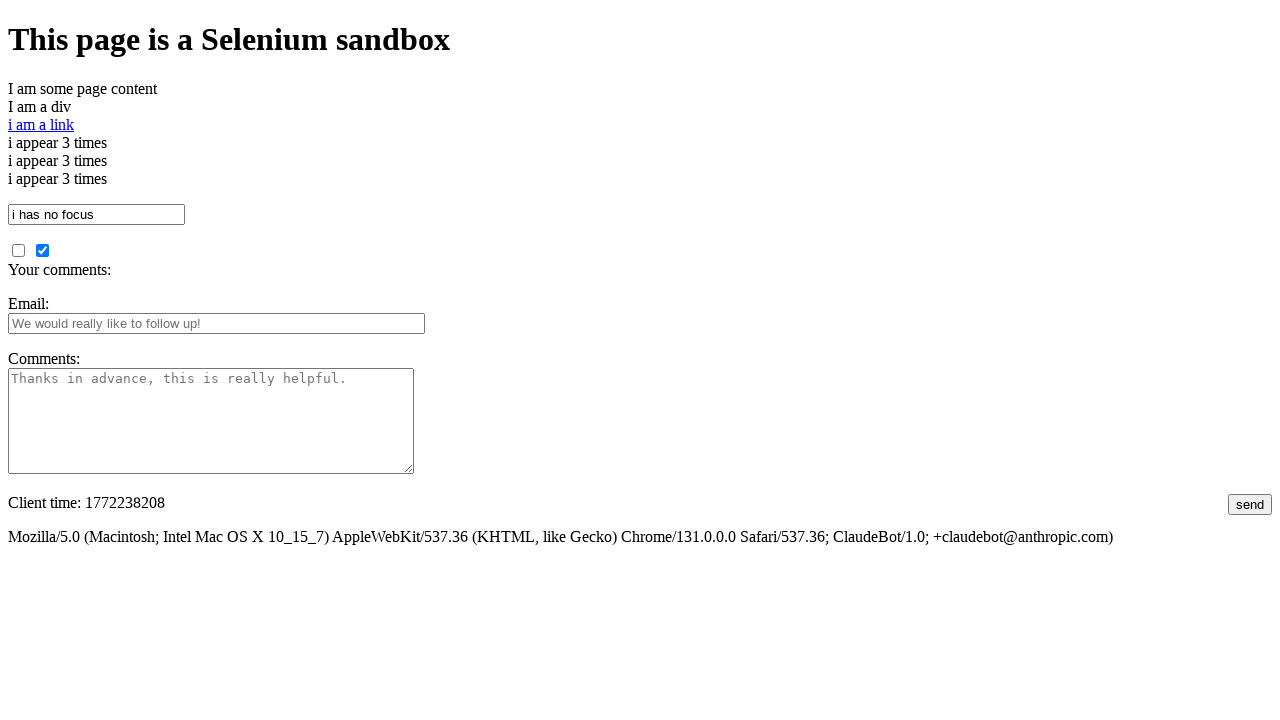

Located the checked checkbox element
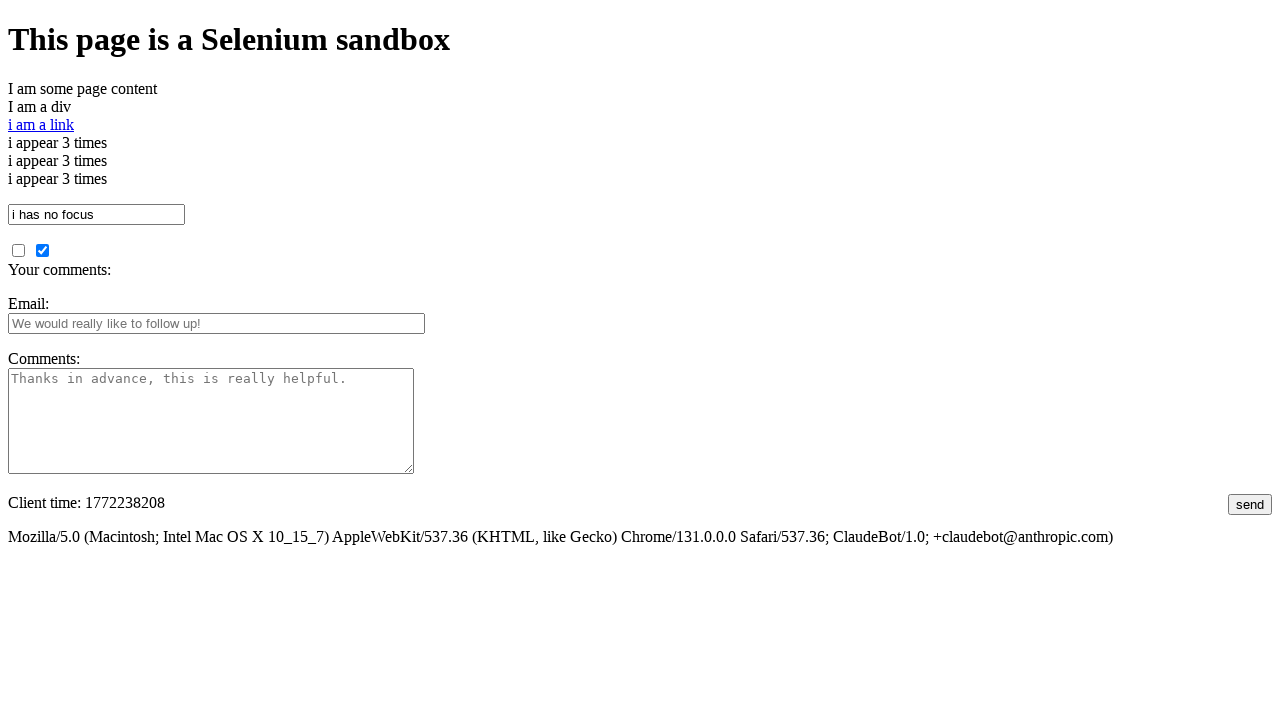

Clicked the checked checkbox to uncheck it at (42, 250) on input#checked_checkbox
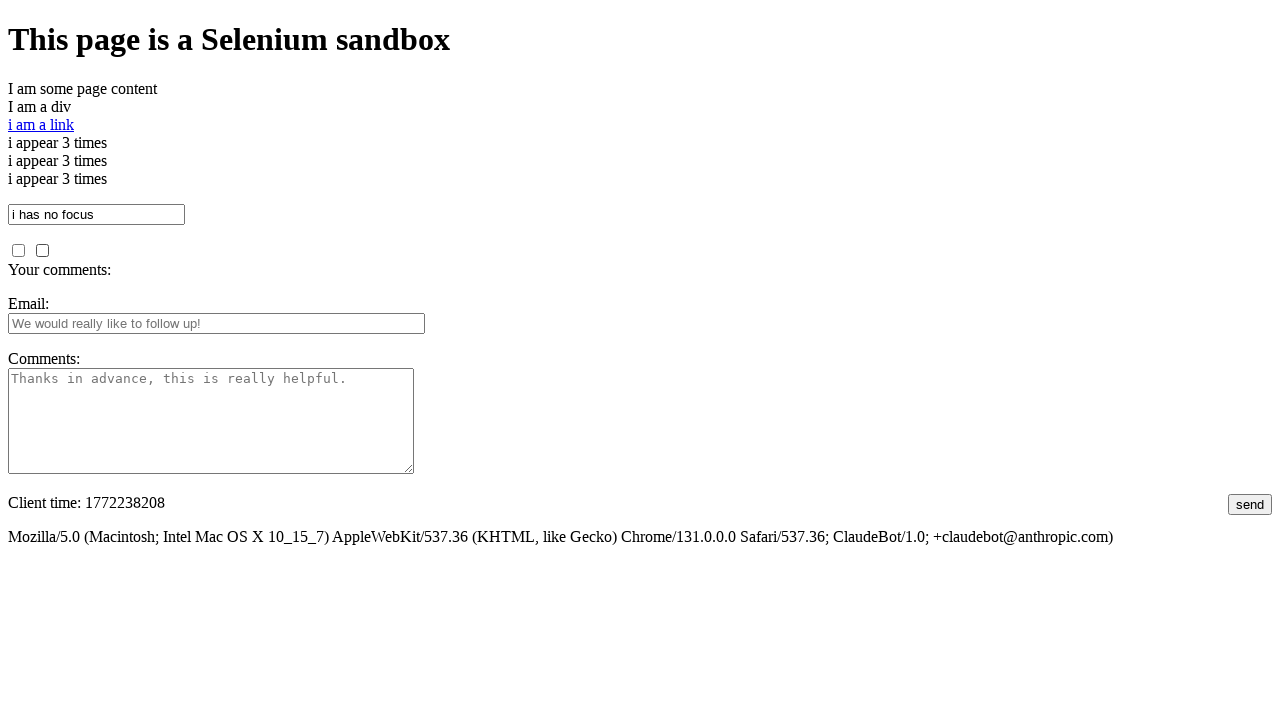

Verified the checkbox is now unchecked
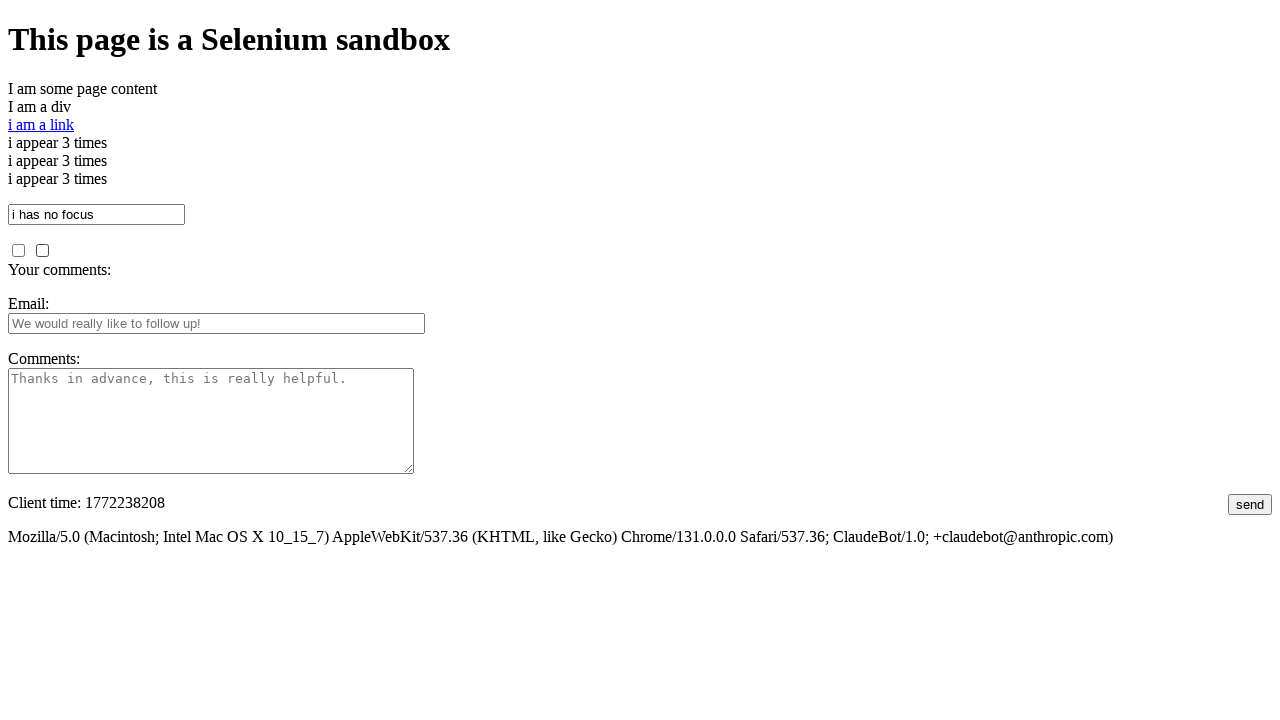

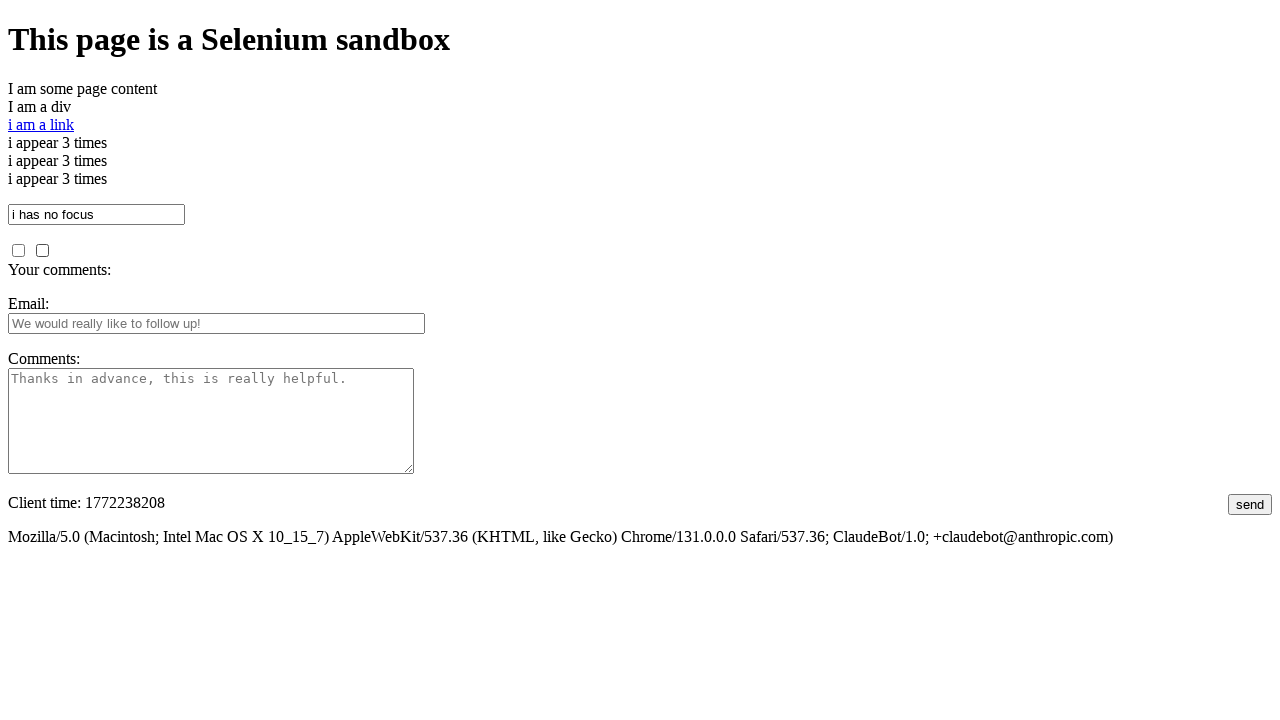